Tests that the remsfal.de website loads successfully

Starting URL: https://remsfal.de/

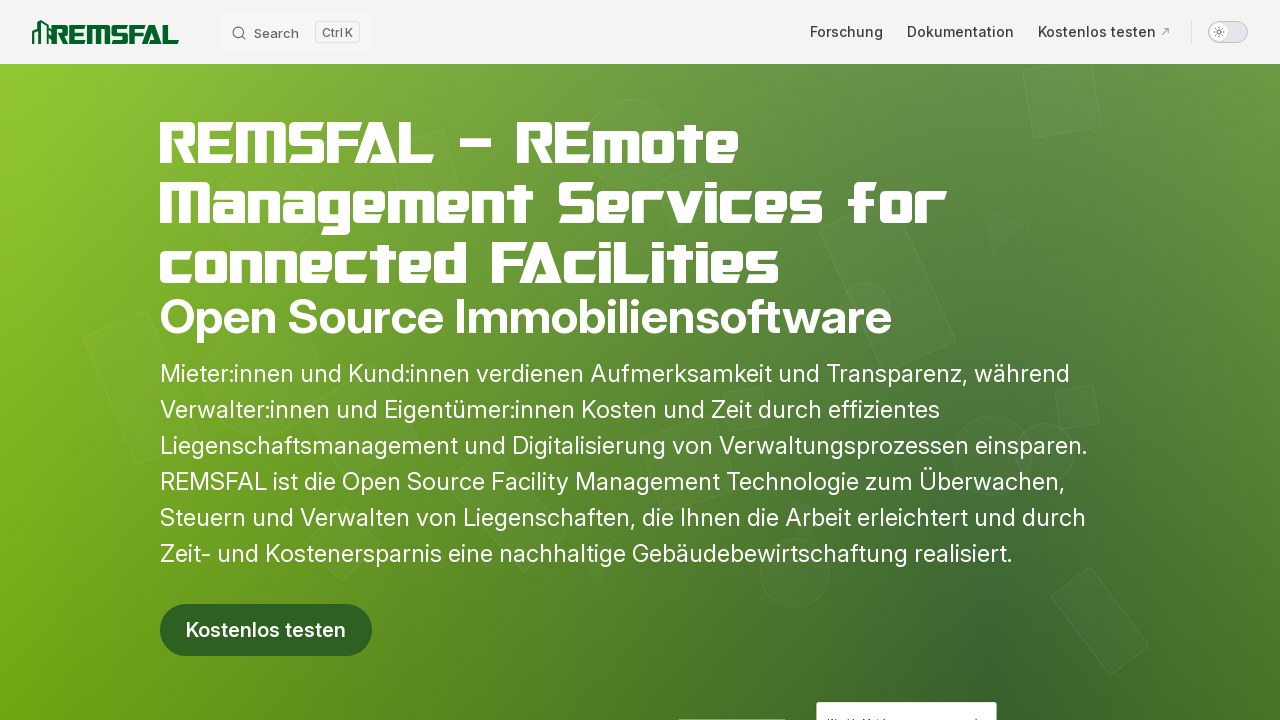

Waited for remsfal.de website to load (domcontentloaded state)
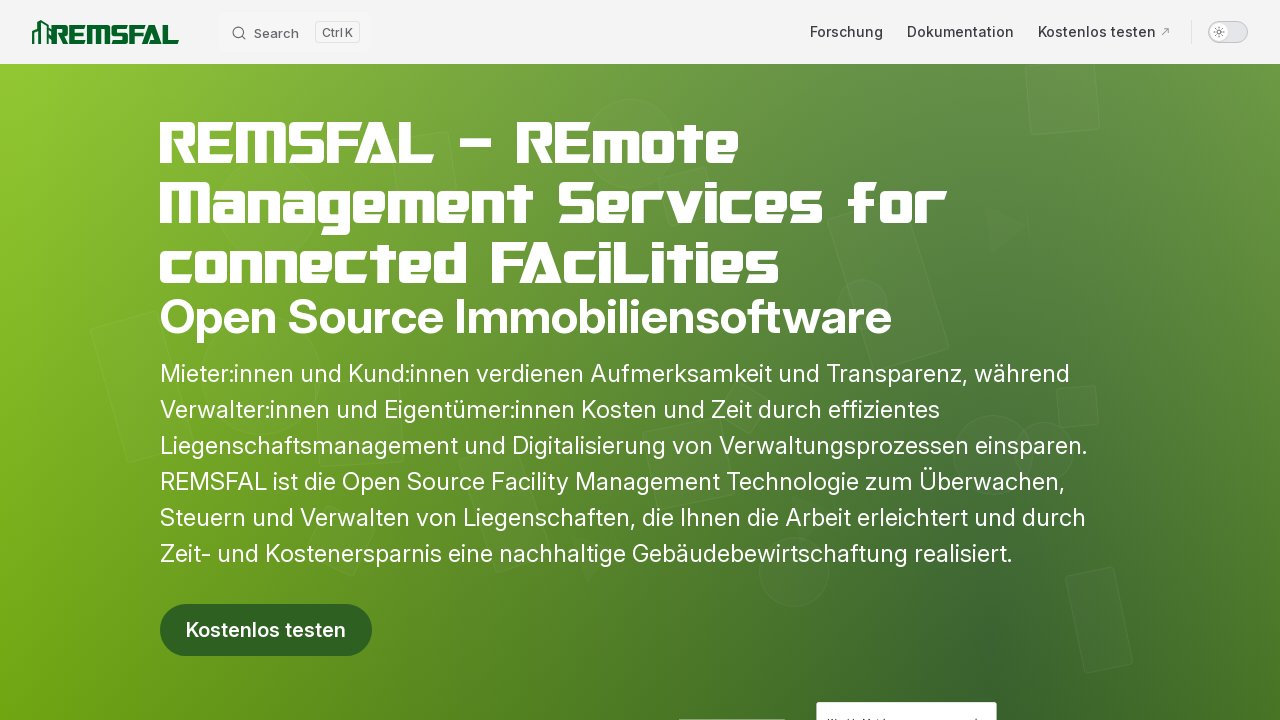

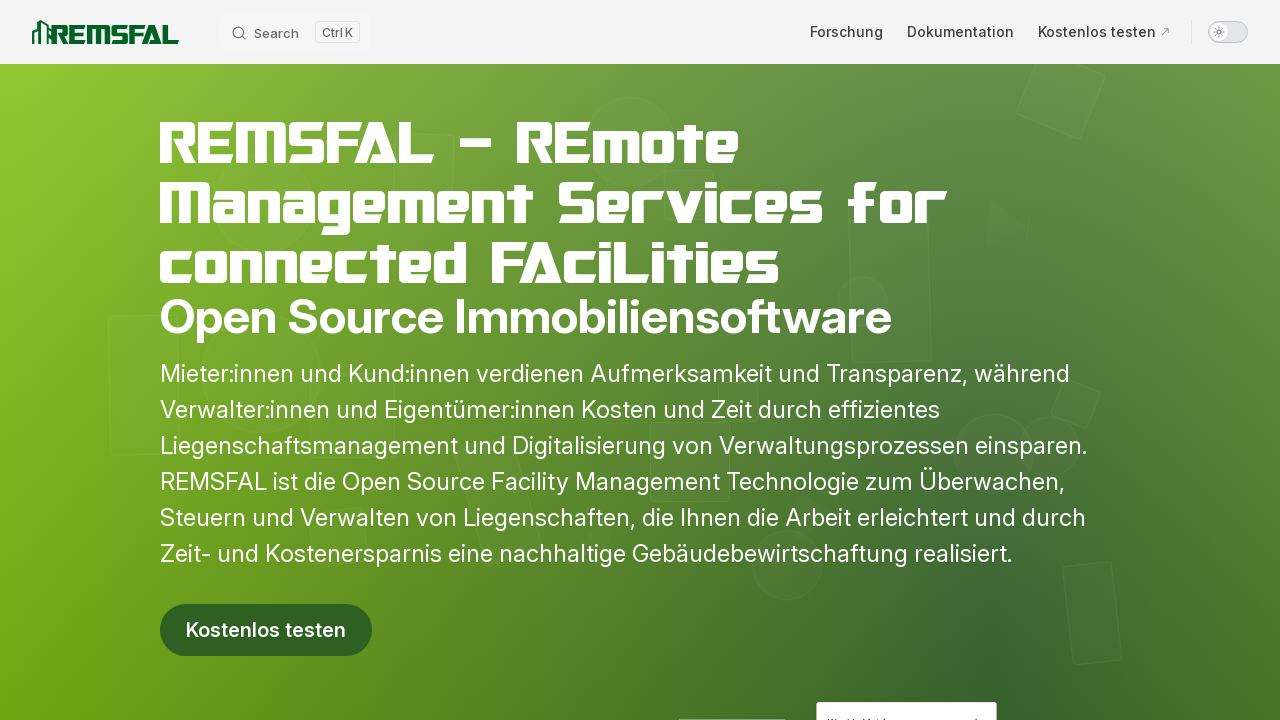